Tests iframe interaction by navigating to the IFrames page and filling the first name field inside an iframe

Starting URL: https://www.techglobal-training.com/frontend

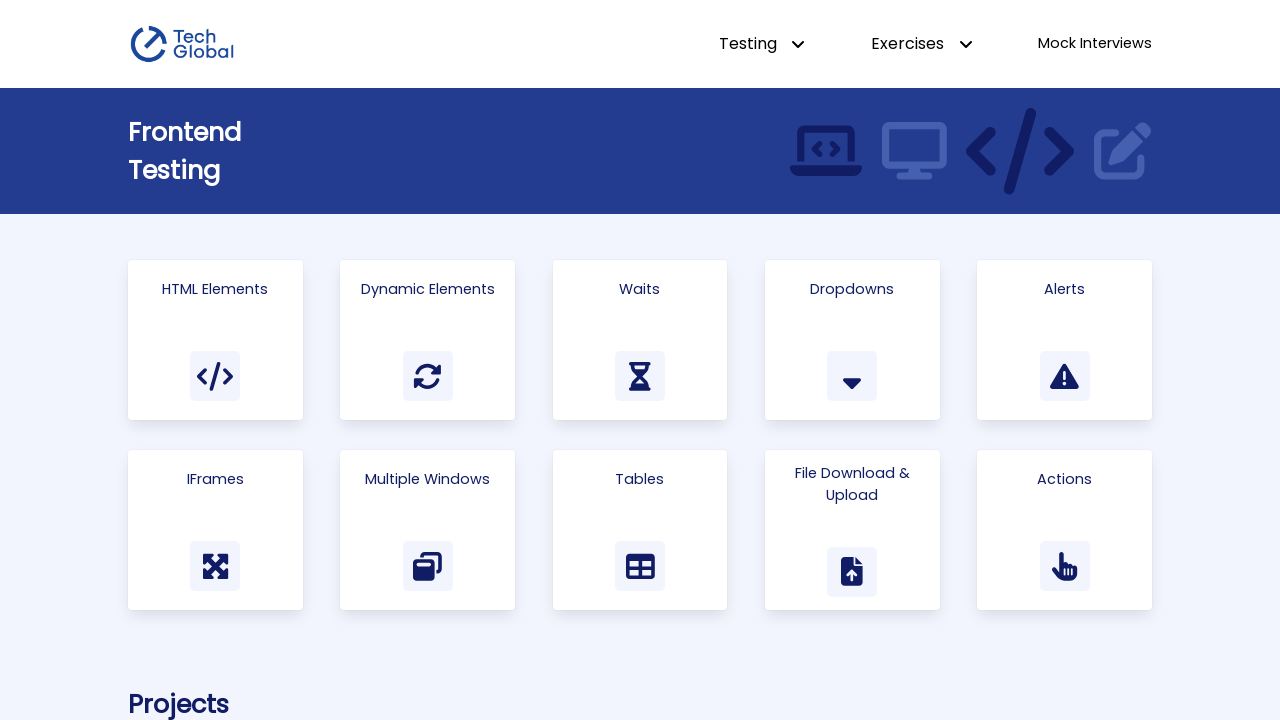

Clicked on IFrames card/link at (215, 479) on text=IFrames
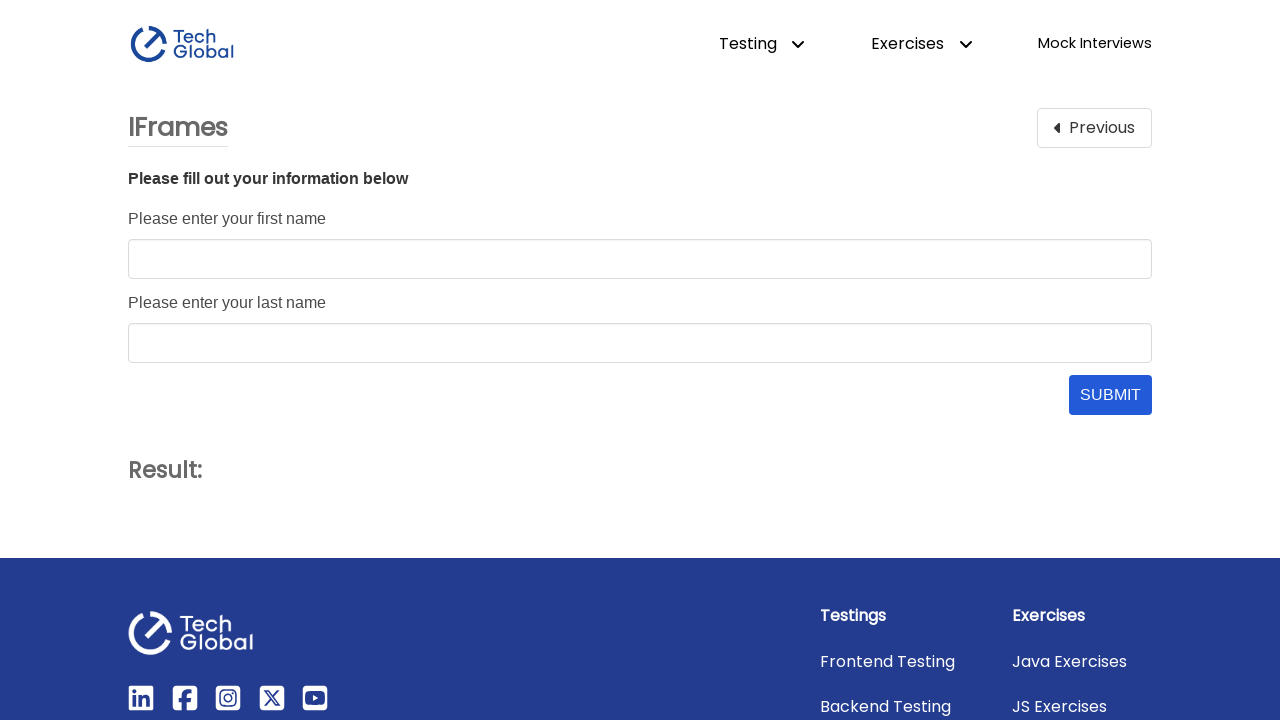

Located iframe with id 'form_frame'
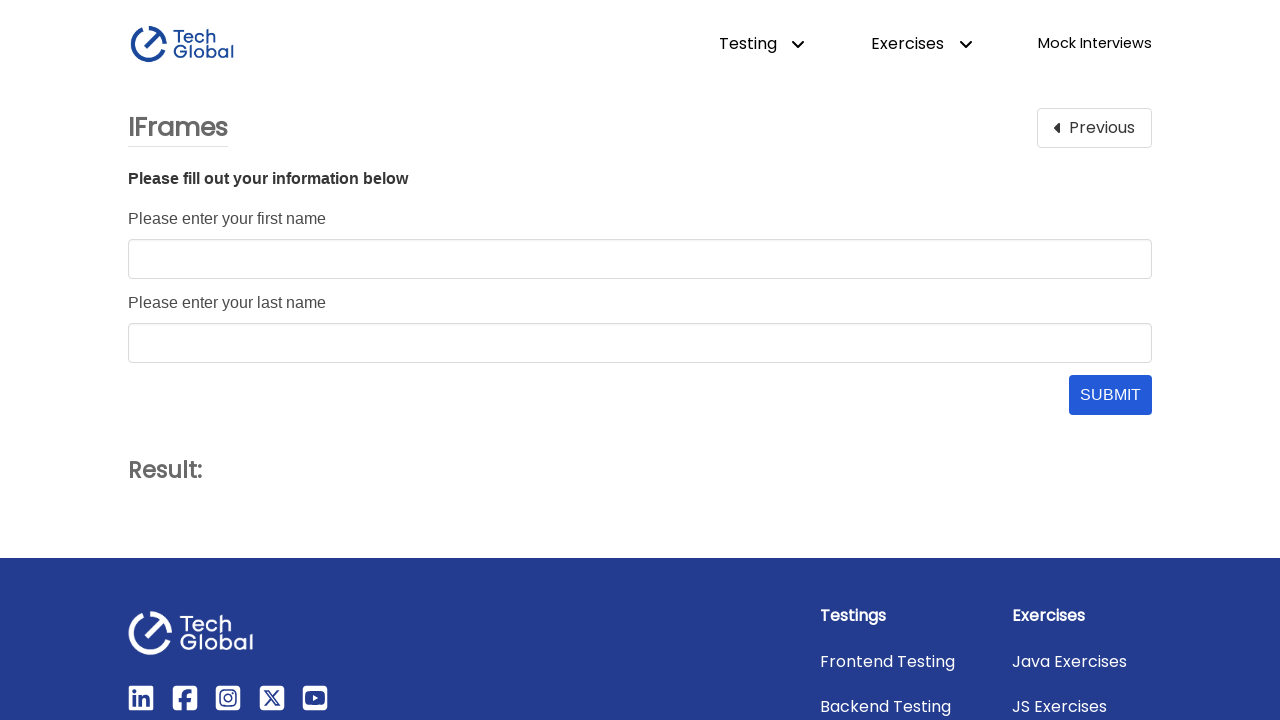

Filled first name field inside iframe with 'TechGlobal' on #form_frame >> internal:control=enter-frame >> #first_name
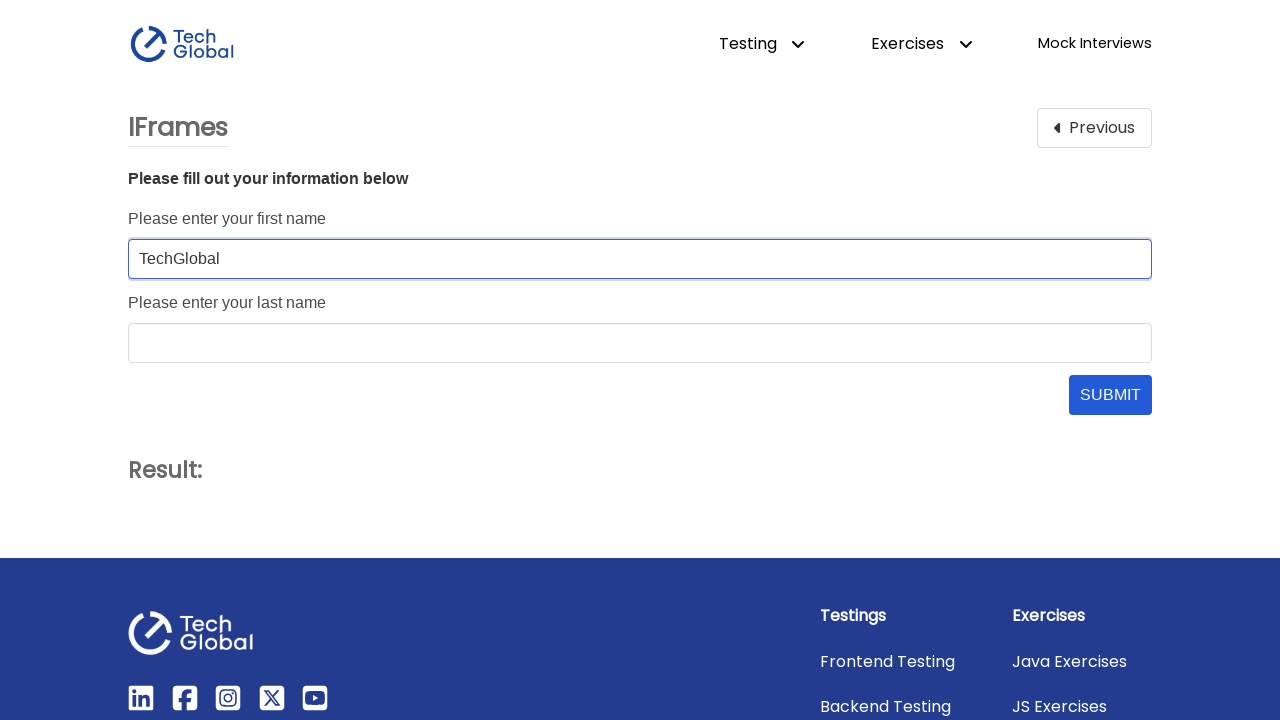

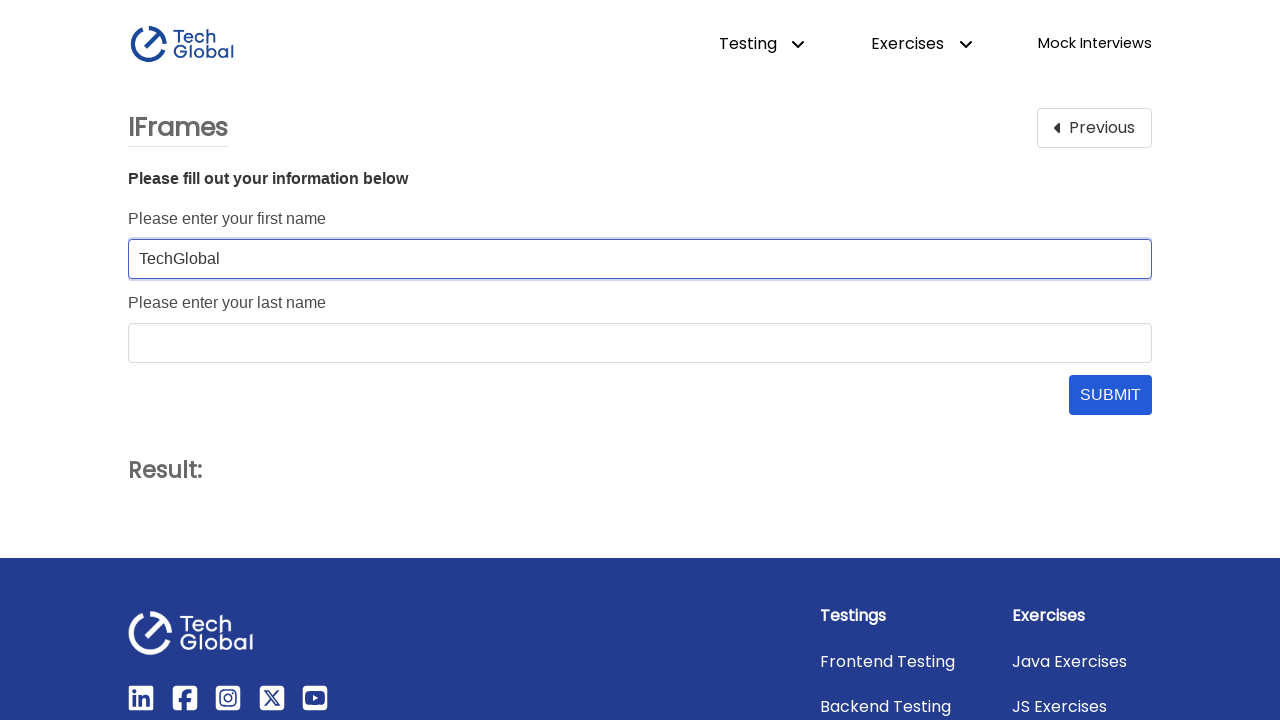